Tests iframe handling by navigating to the Frames section, switching between two iframes, and verifying the sample heading text in each frame

Starting URL: https://demoqa.com/

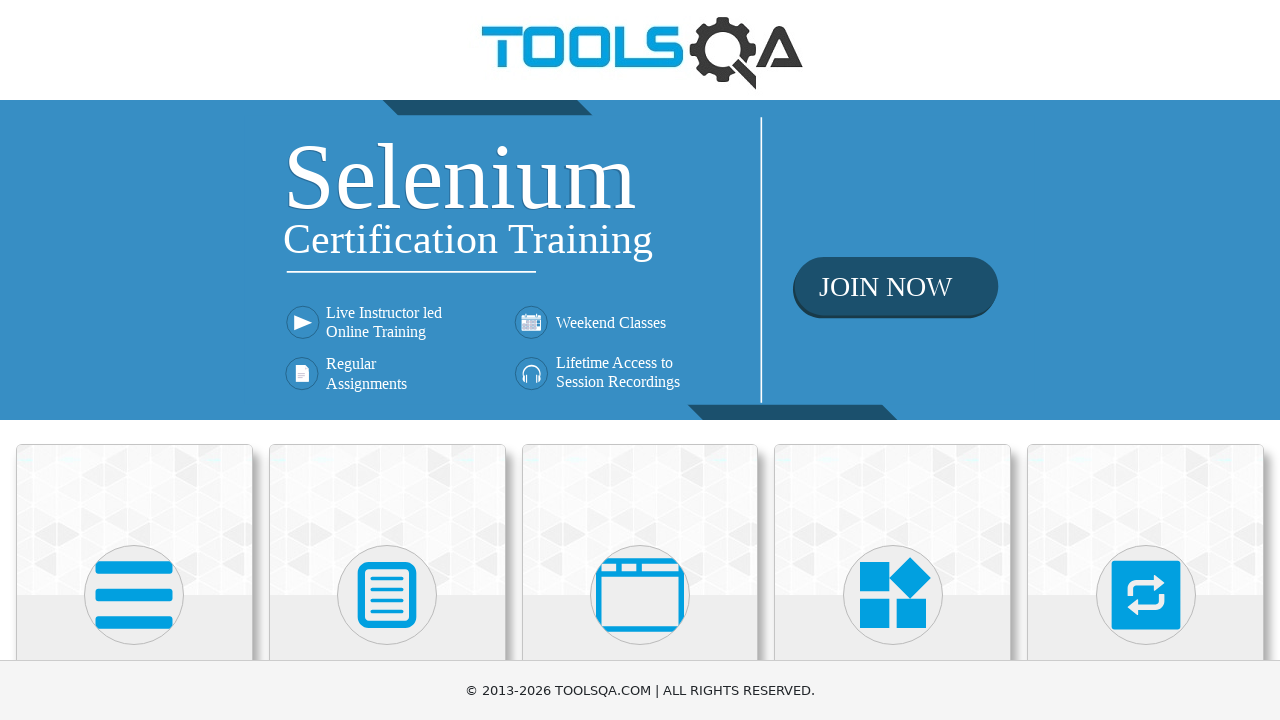

Clicked on 'Alerts, Frame & Windows' menu item at (640, 360) on xpath=//h5[text()='Alerts, Frame & Windows']
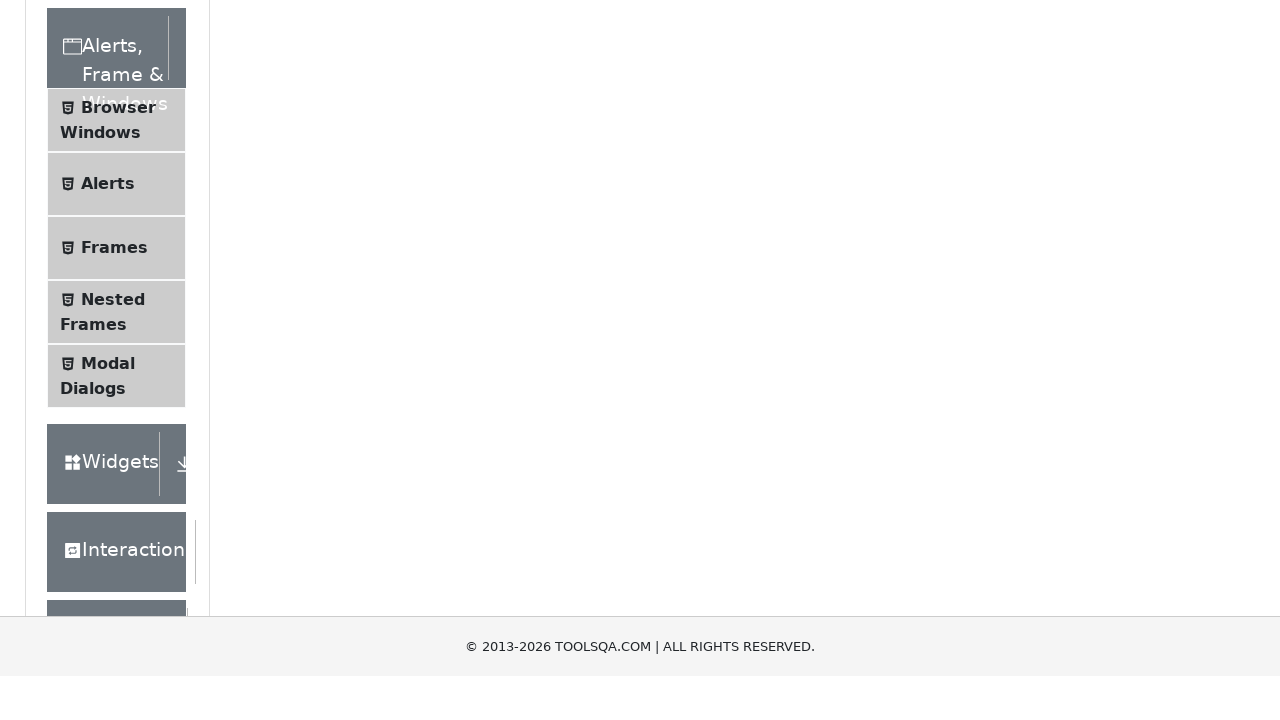

Clicked on 'Frames' submenu item at (114, 565) on xpath=//span[text()='Frames']
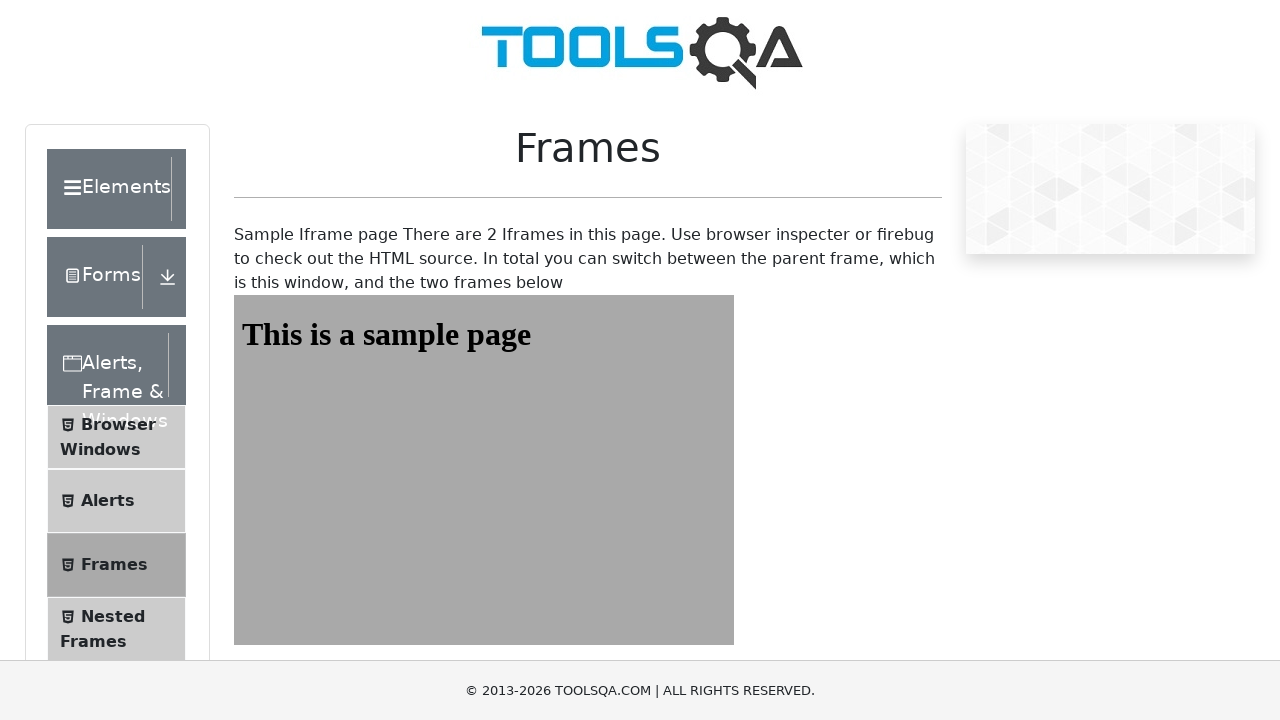

Switched to first iframe and waited for sample heading to load
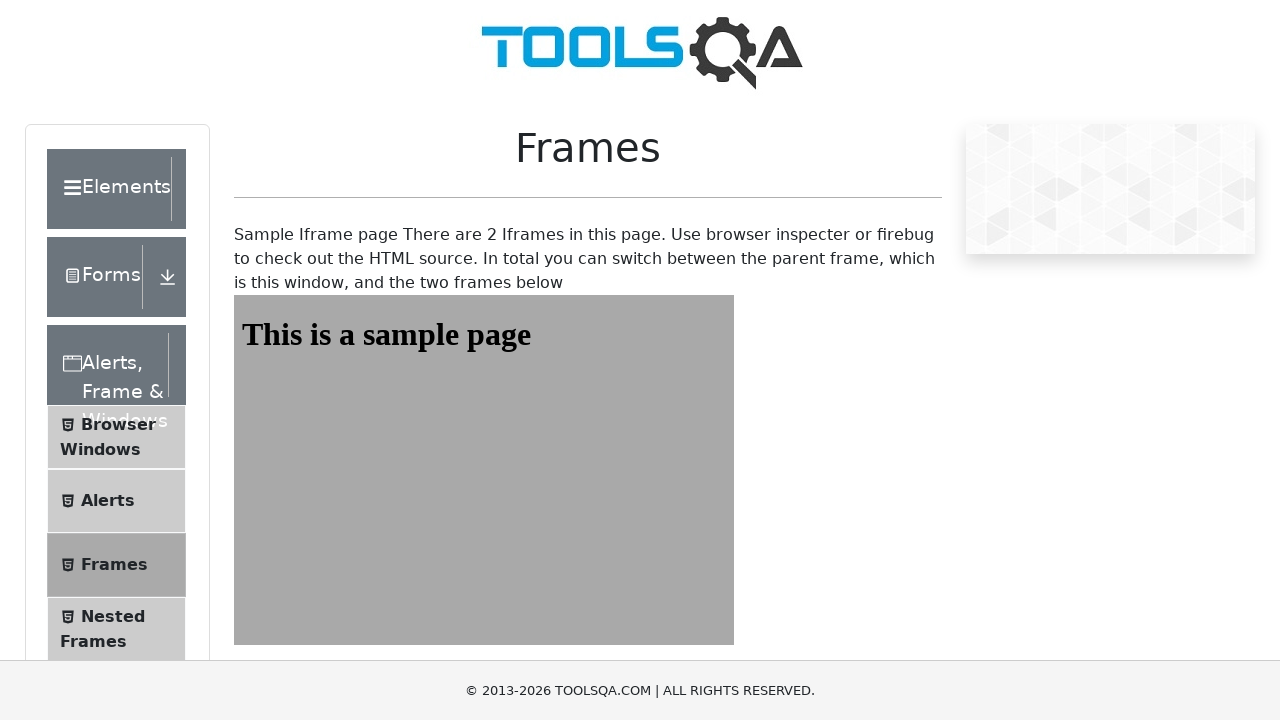

Switched to second iframe and waited for sample heading to load
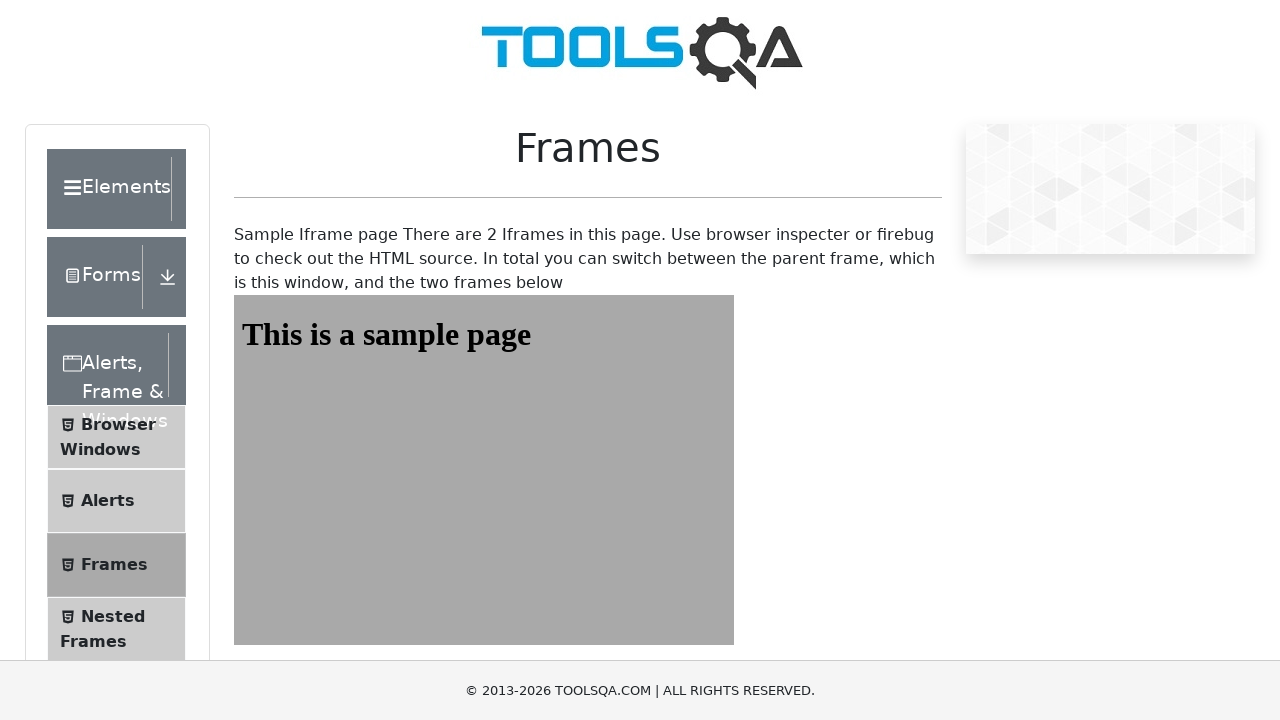

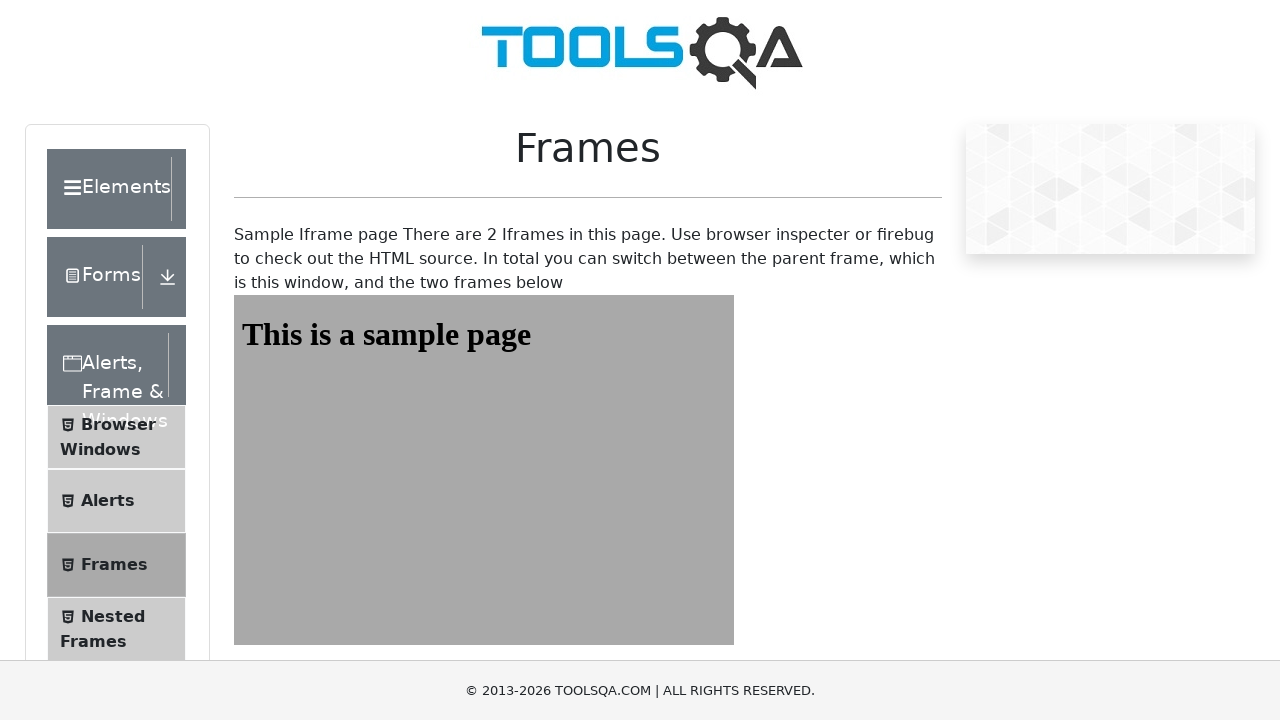